Tests text input functionality by entering text in an input field and clicking a button to update its label, then verifying the button text changed

Starting URL: http://uitestingplayground.com/textinput

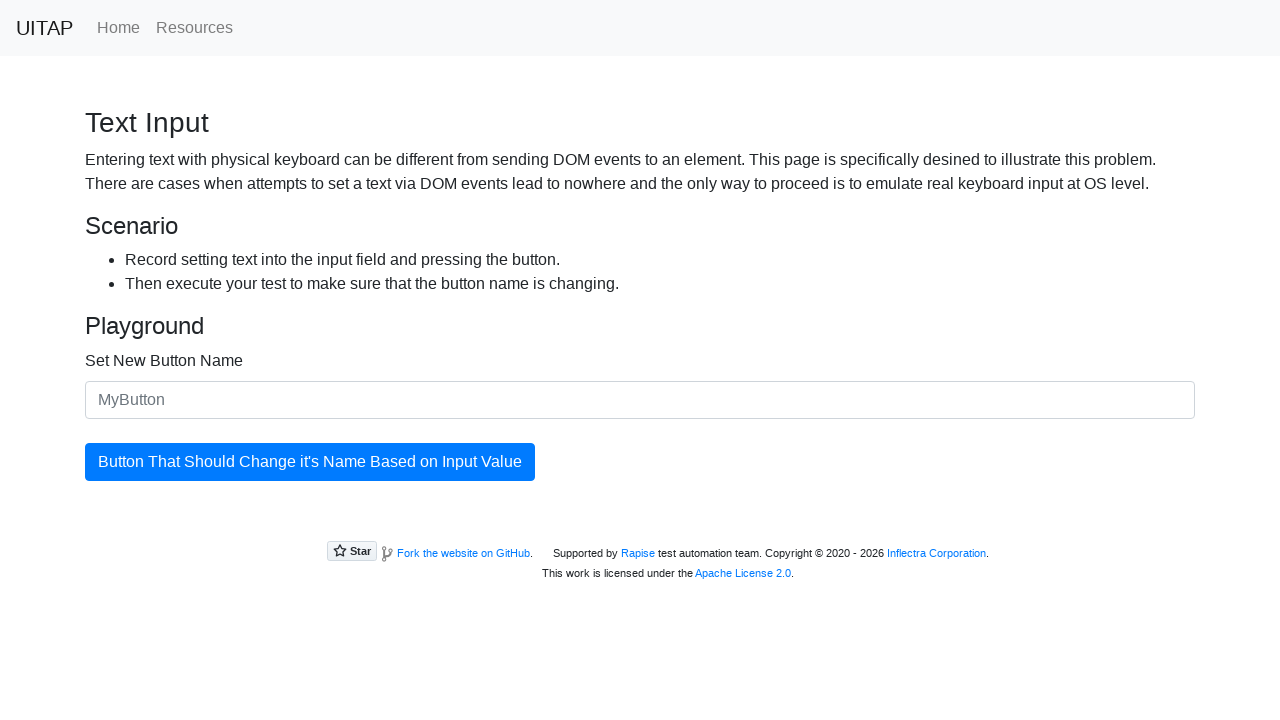

Filled input field with 'SkyPro' on #newButtonName
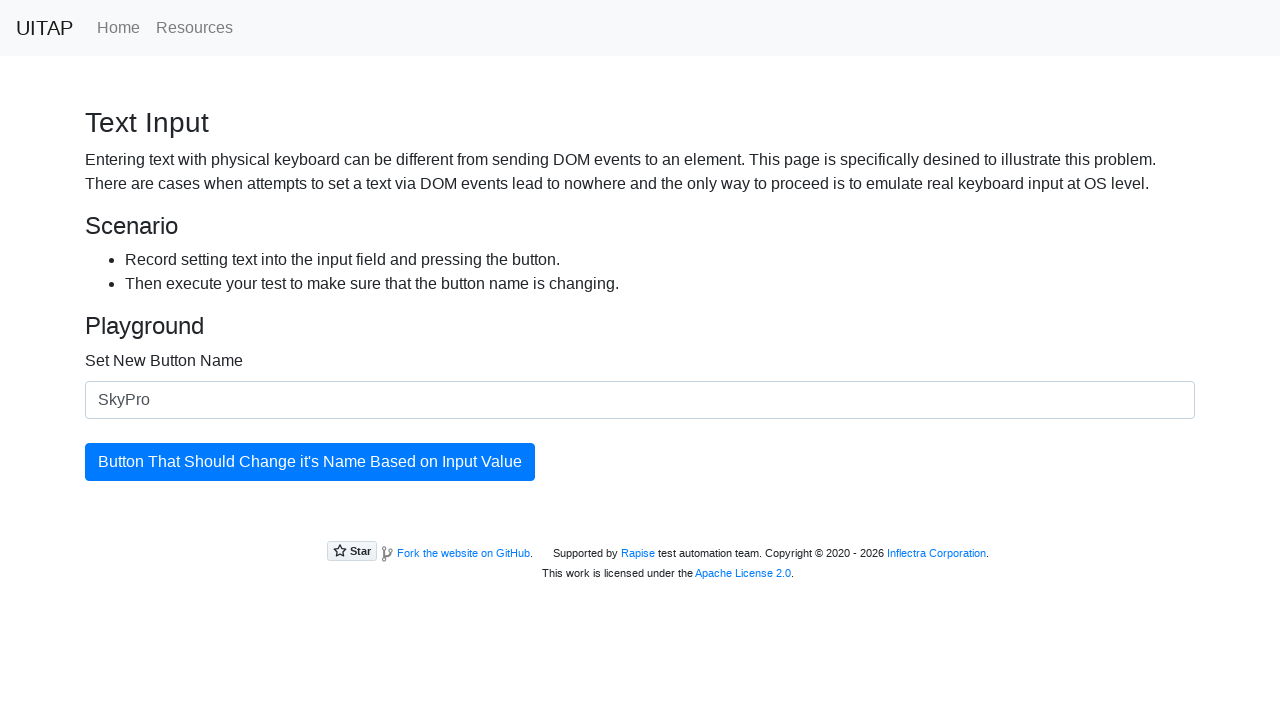

Clicked button to update its label at (310, 462) on #updatingButton
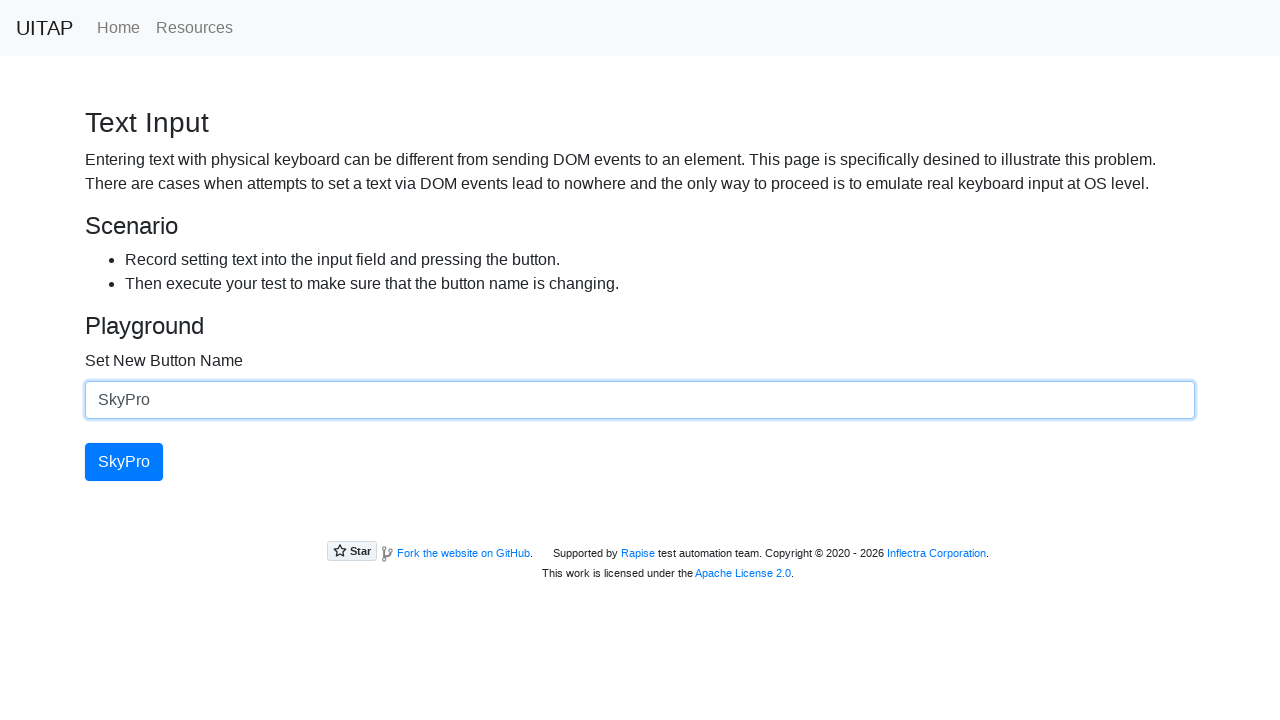

Button element is visible after update
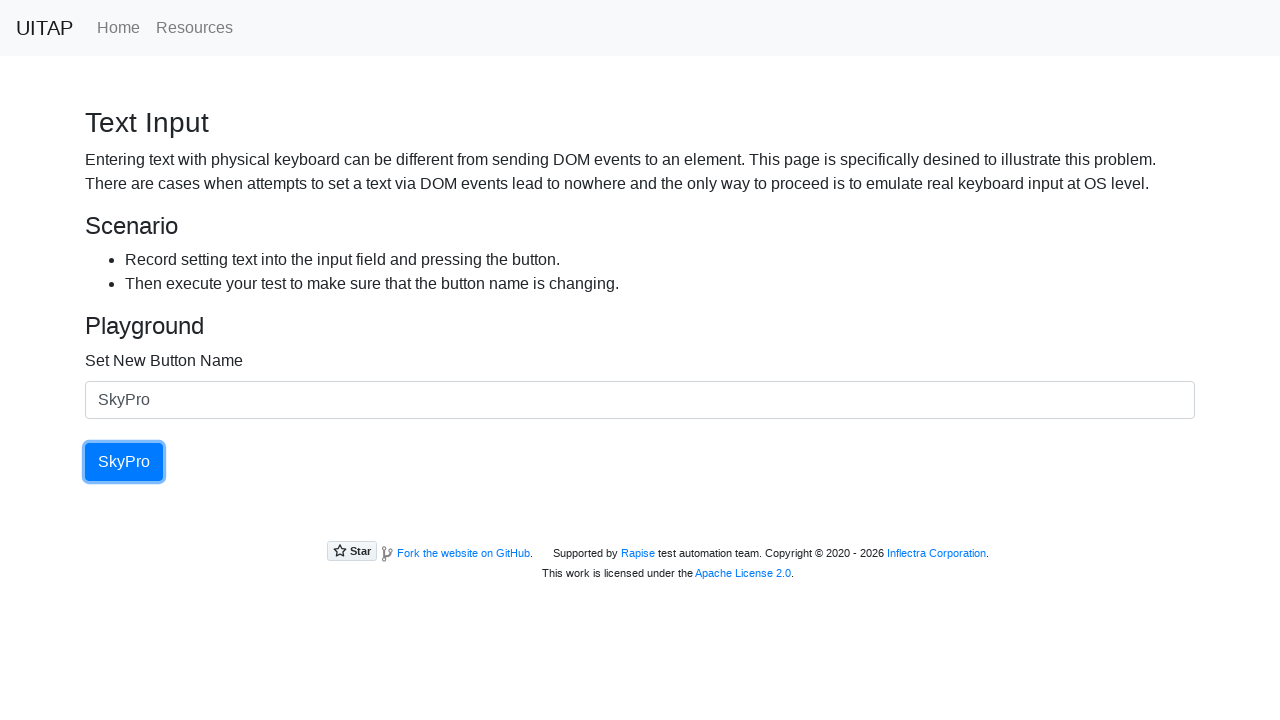

Retrieved button text: 'SkyPro'
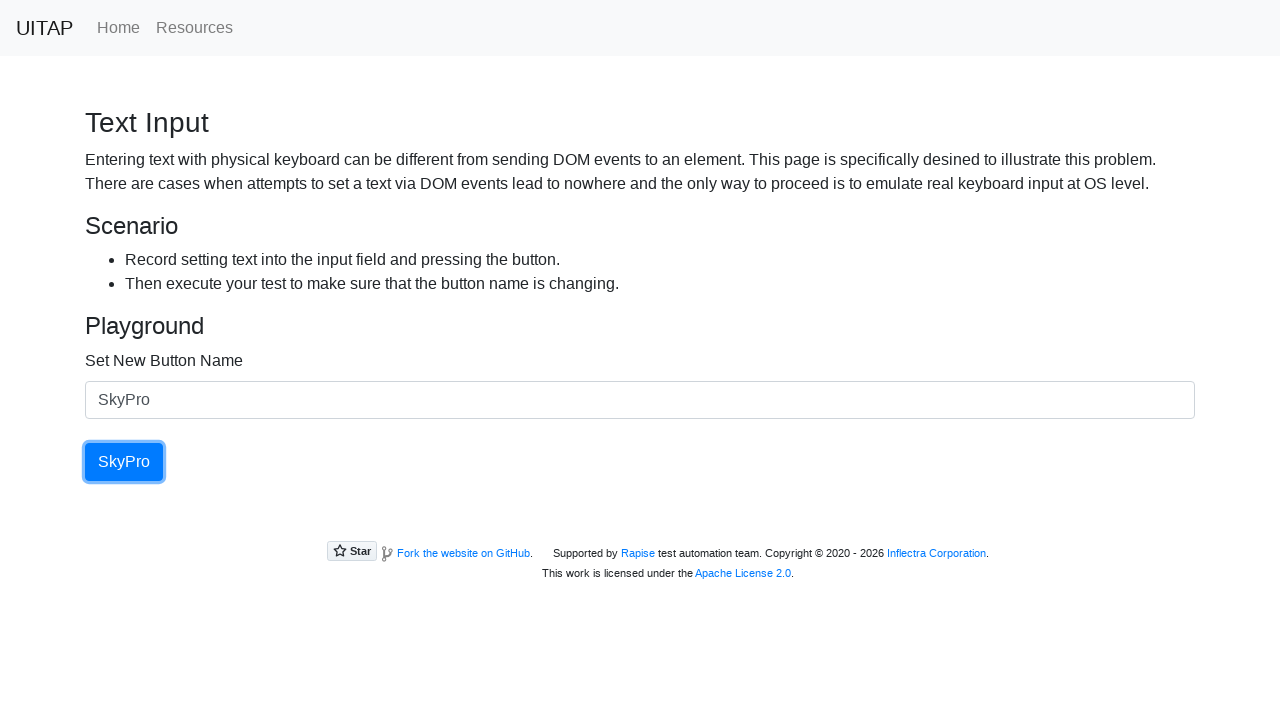

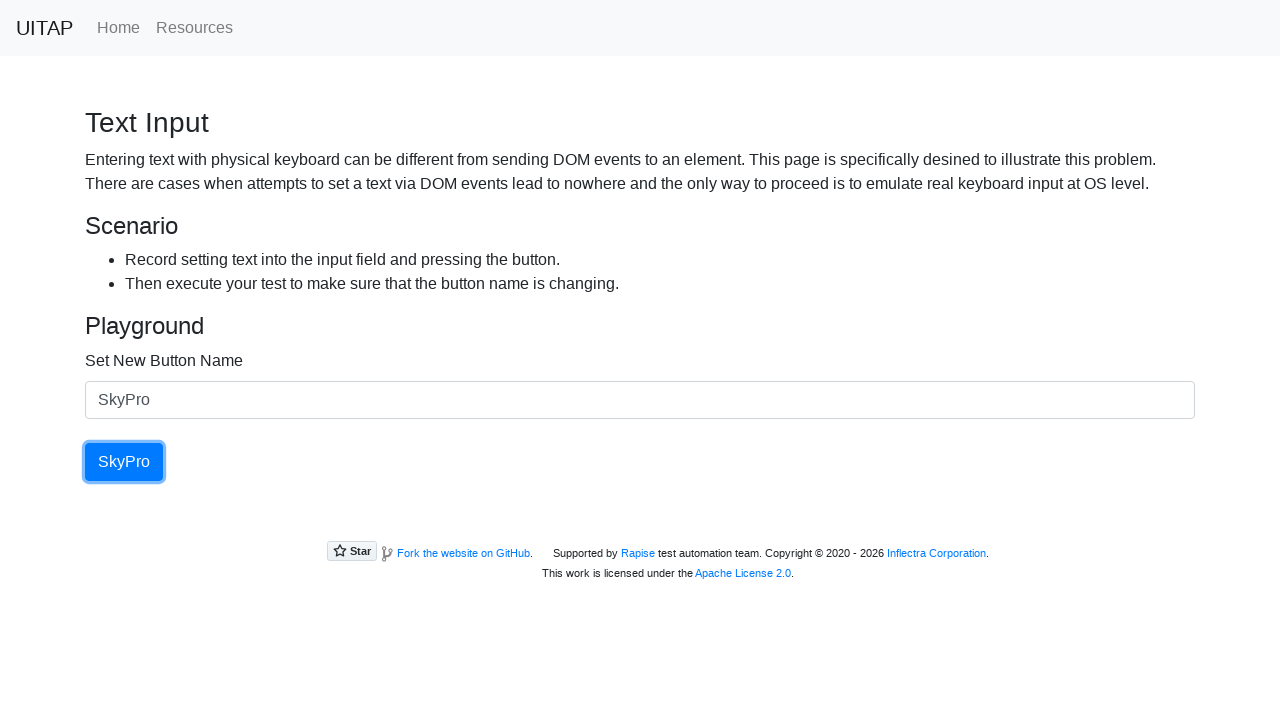